Tests drag and drop functionality on jQuery UI demo page by dragging a draggable element onto a droppable target and verifying the text changes to "Dropped!"

Starting URL: https://jqueryui.com/resources/demos/droppable/default.html

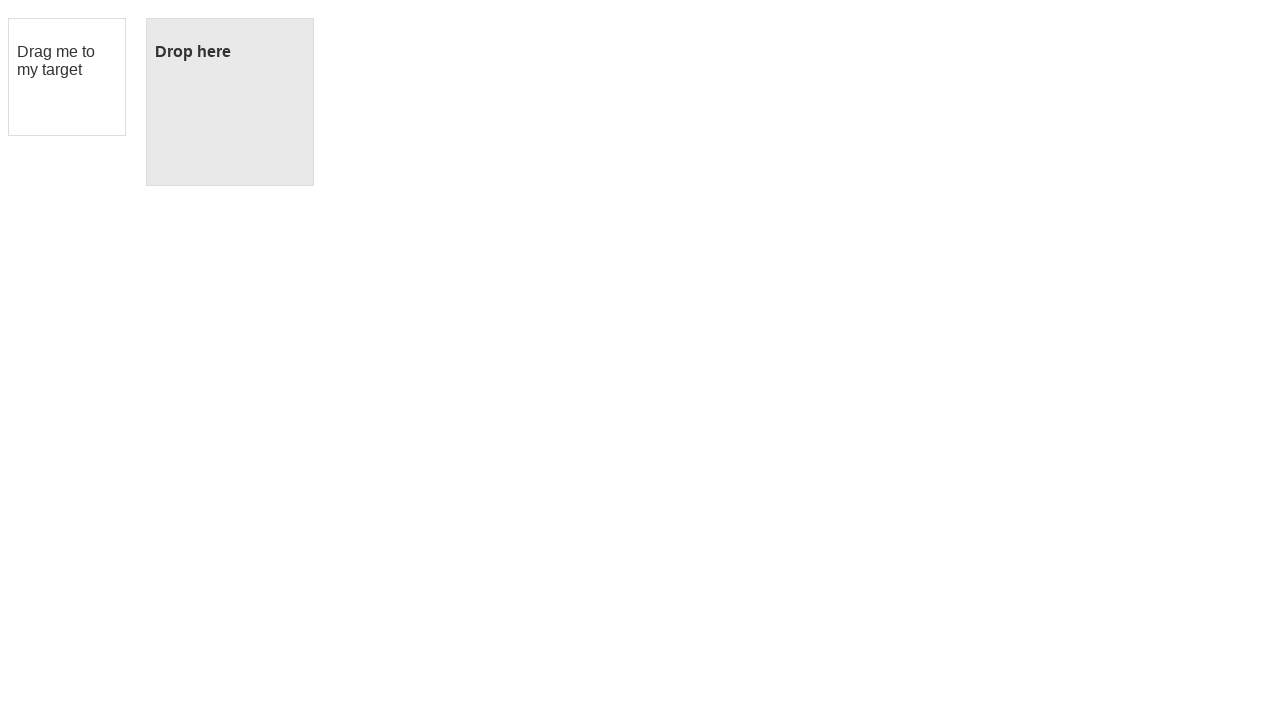

Navigated to jQuery UI droppable demo page
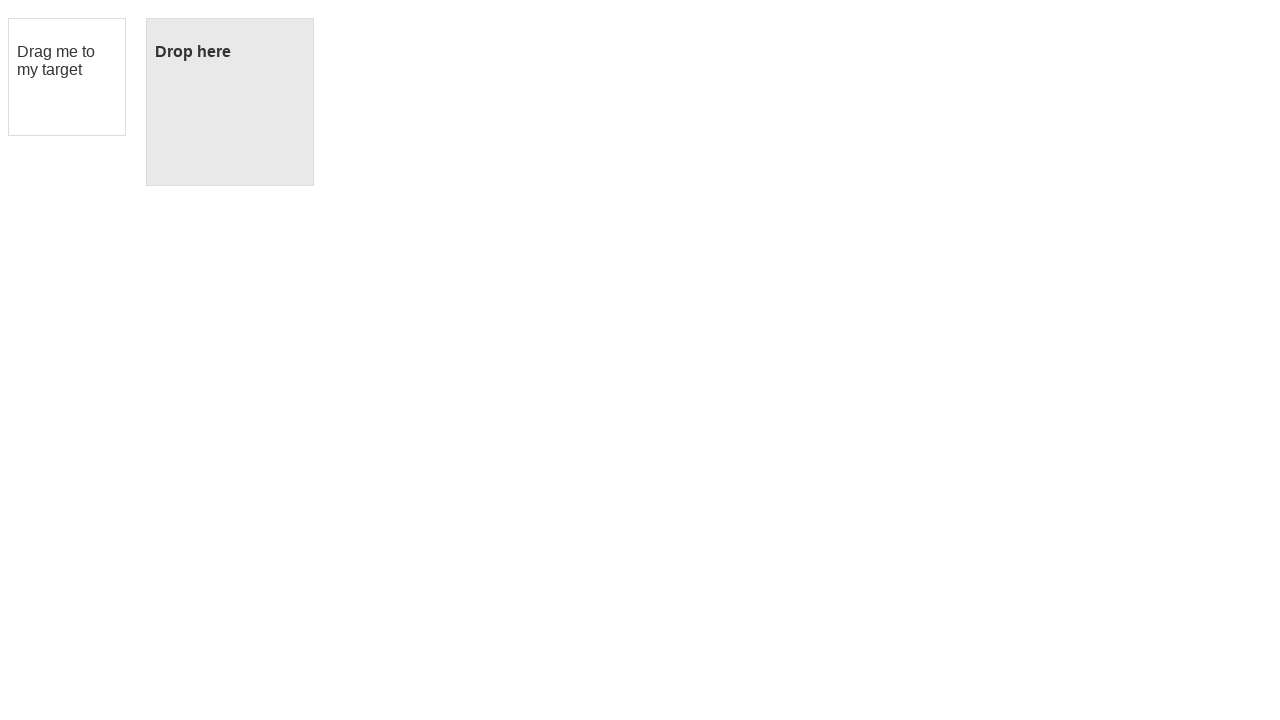

Located the draggable element
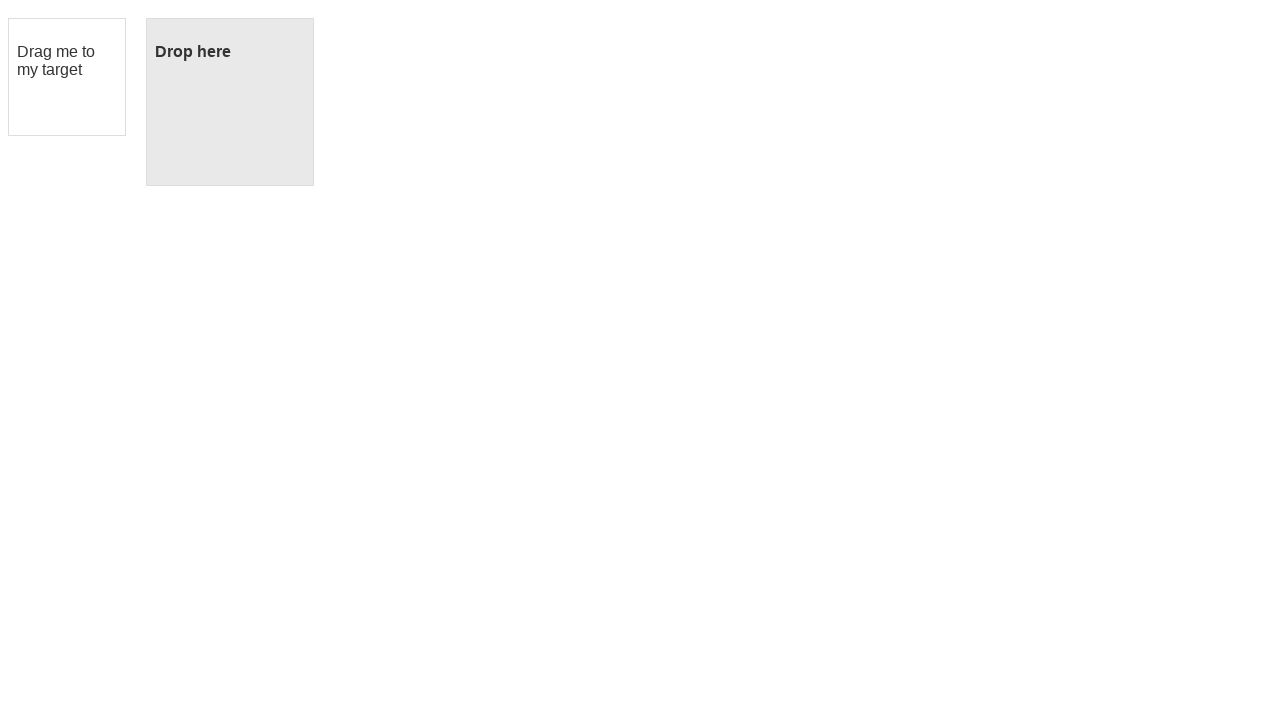

Located the droppable target element
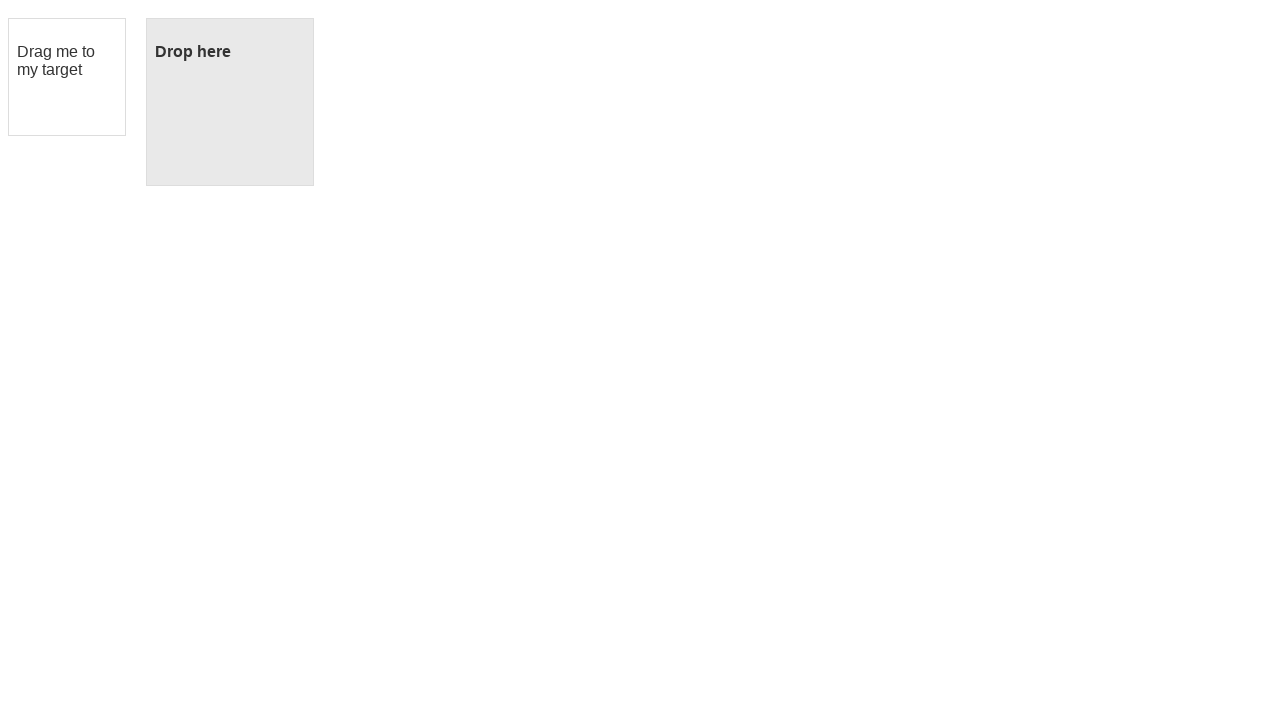

Dragged the draggable element onto the droppable target at (230, 102)
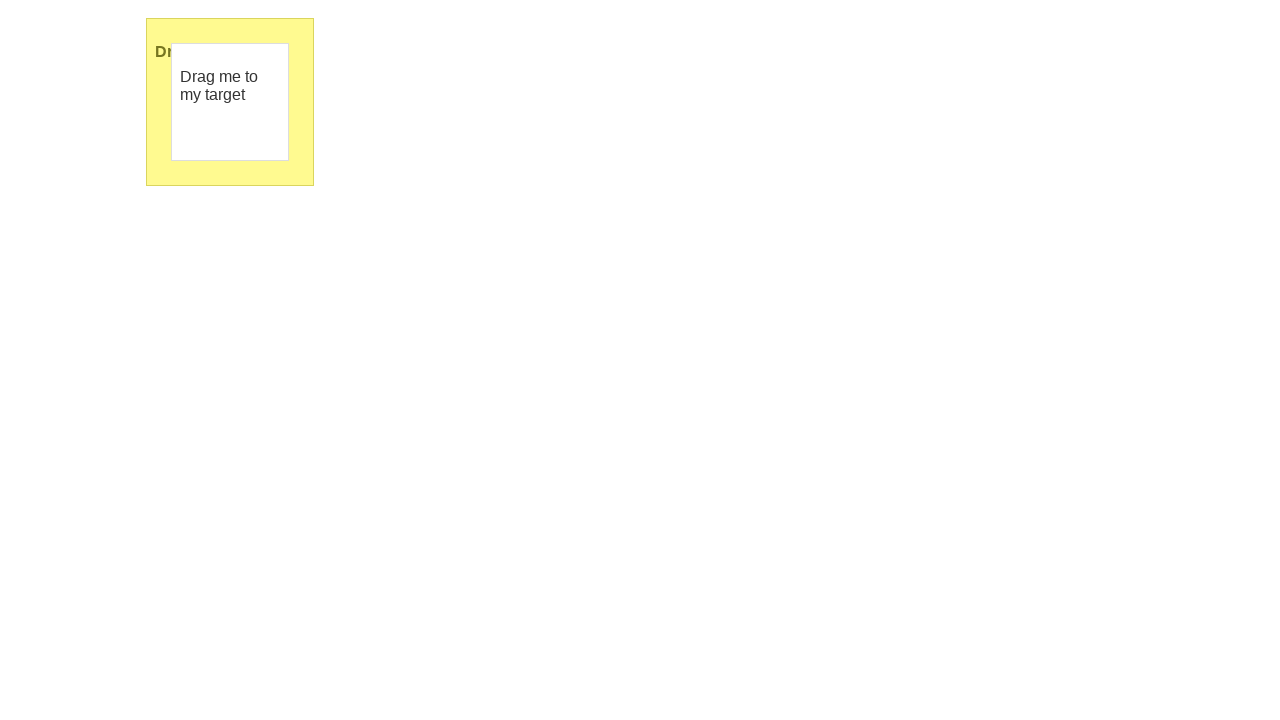

Verified that droppable element contains 'Dropped!' text
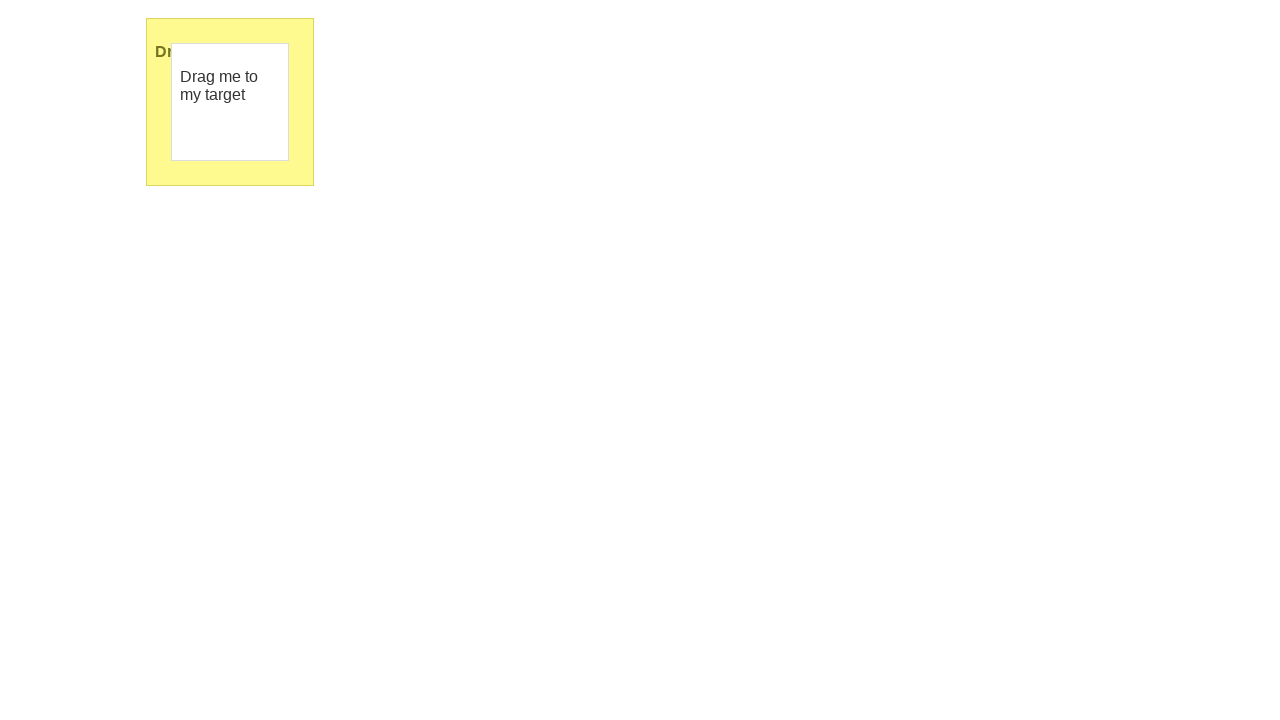

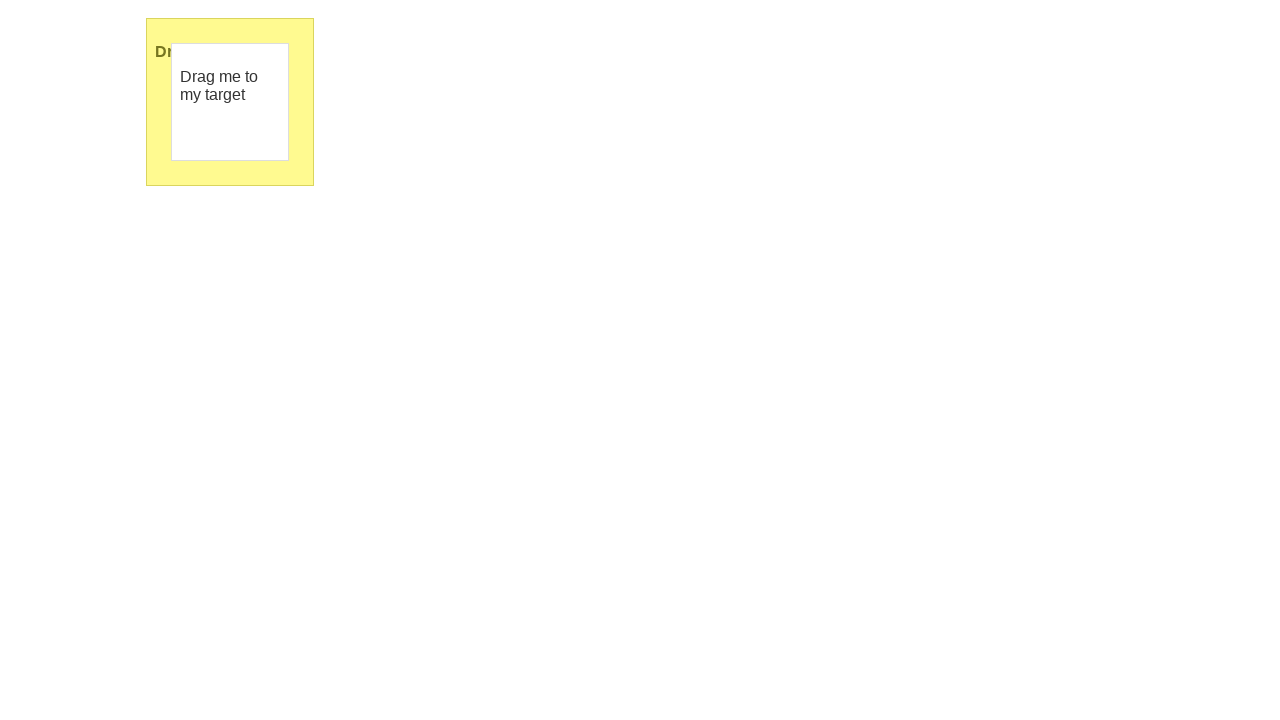